Tests handling of JavaScript confirm dialog by clicking a button that triggers a confirm box, verifying the dialog message, and dismissing it.

Starting URL: https://the-internet.herokuapp.com/javascript_alerts

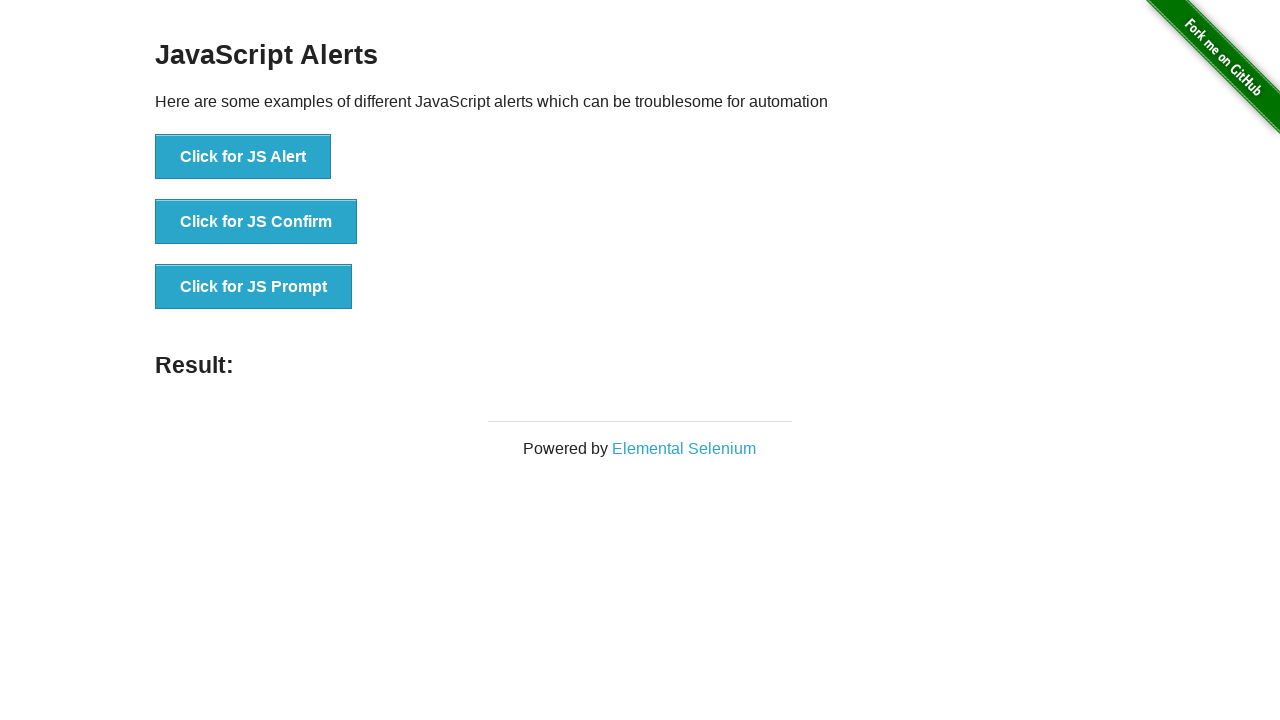

Dialog type verified as confirm
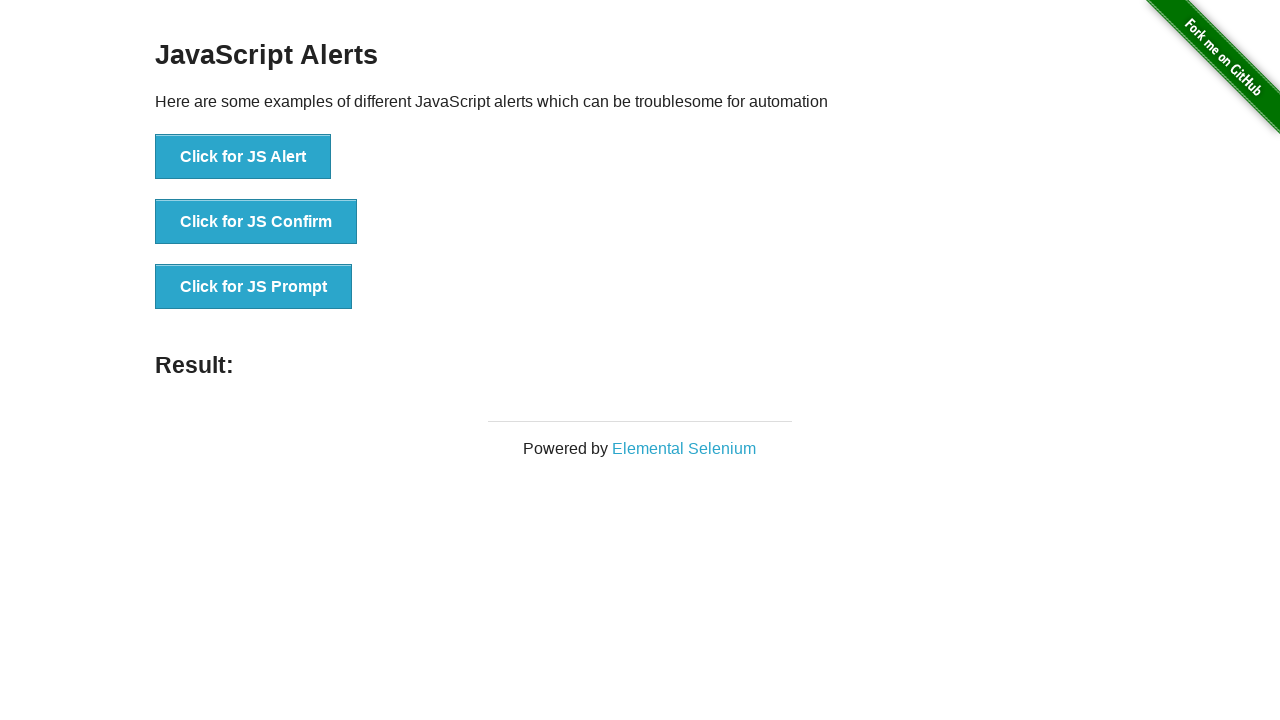

Clicked button to trigger JS Confirm dialog at (256, 222) on xpath=//button[text()='Click for JS Confirm']
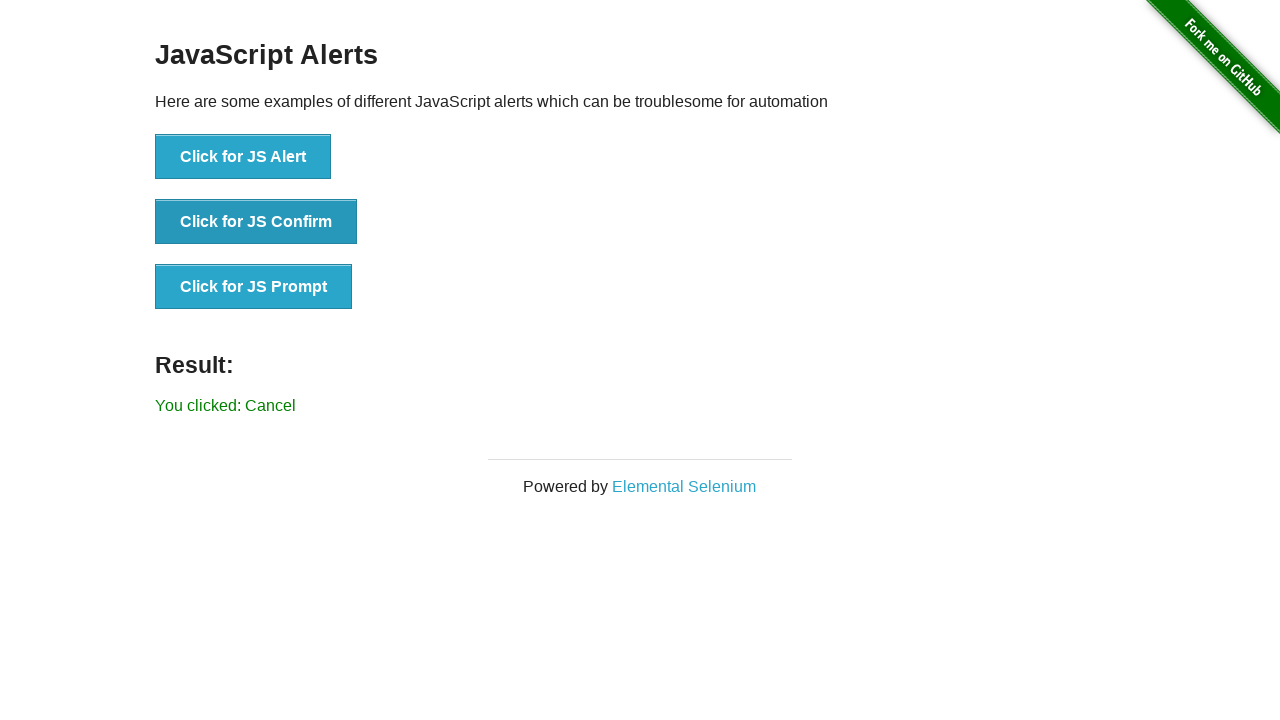

Result element loaded after confirm dialog dismissed
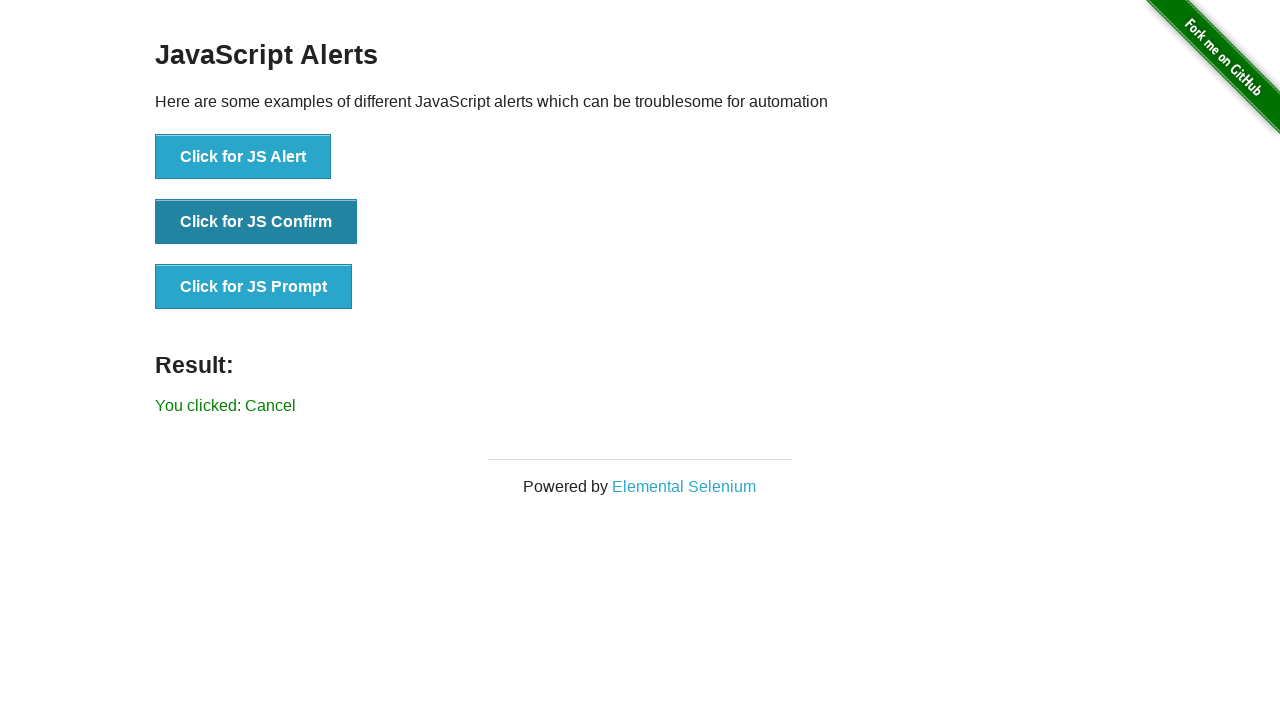

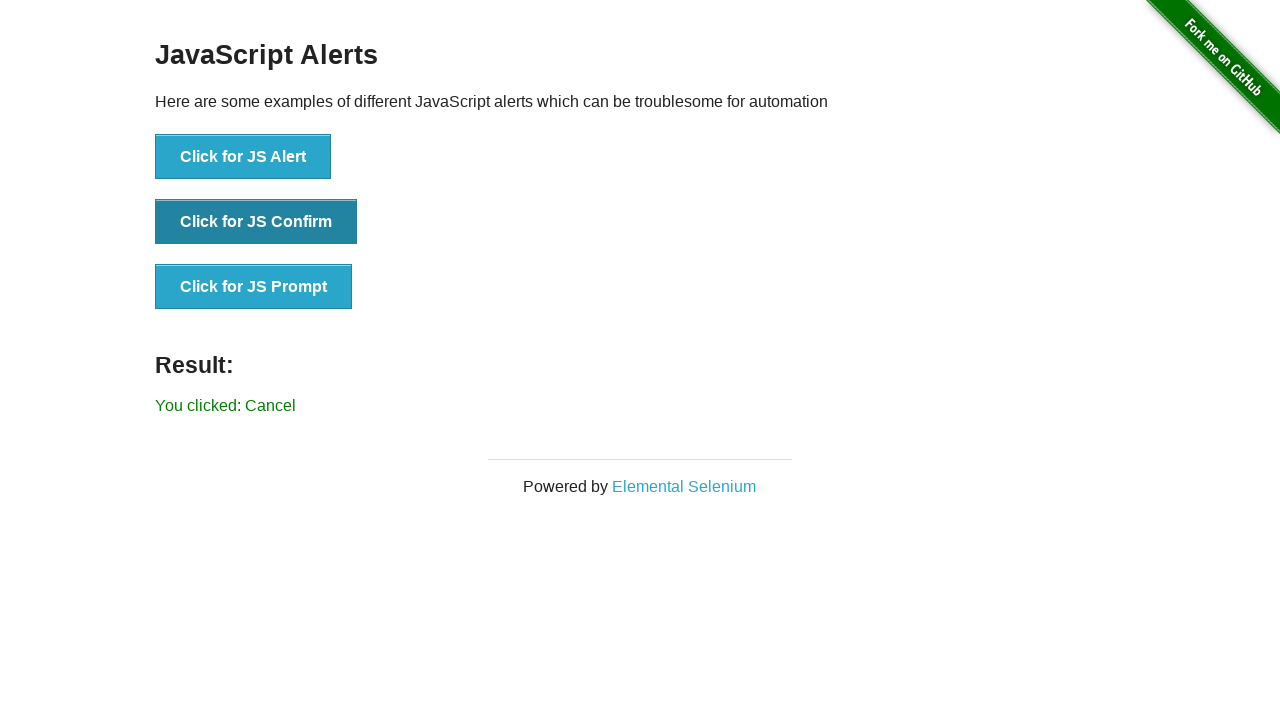